Waits for price to reach $100, clicks book button, solves a math problem and submits the answer

Starting URL: http://suninjuly.github.io/explicit_wait2.html

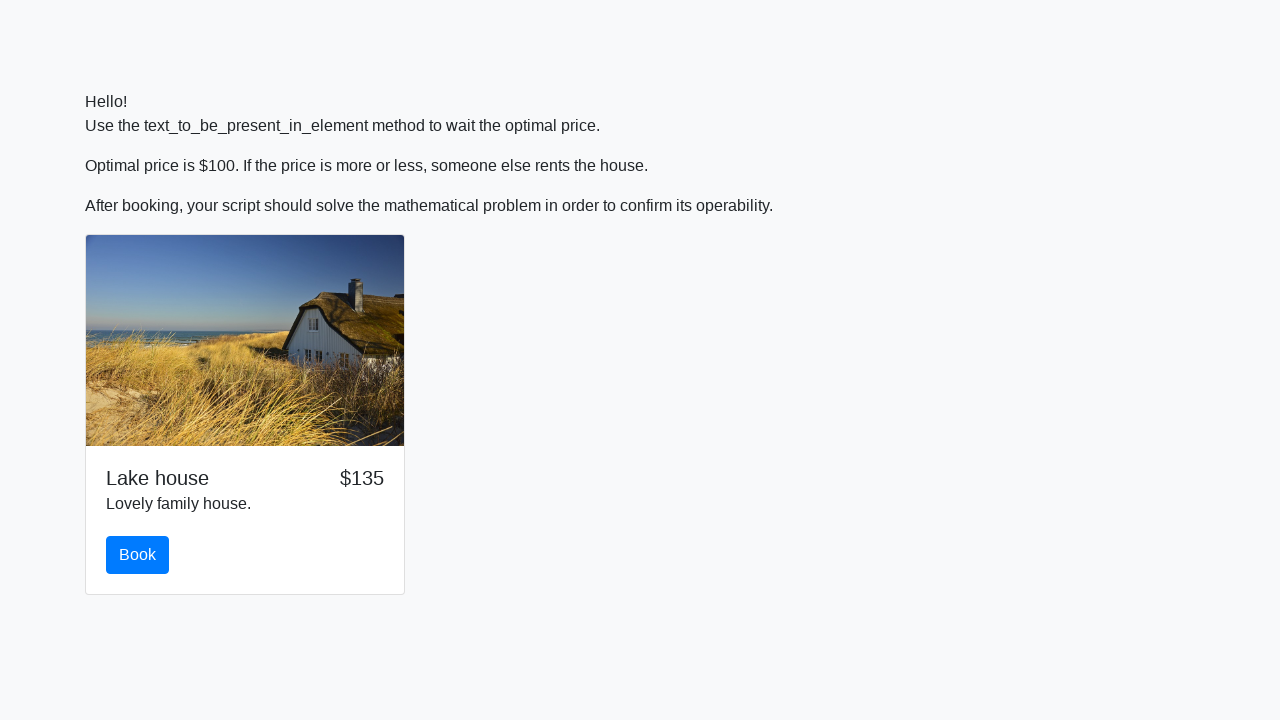

Waited for price to reach $100
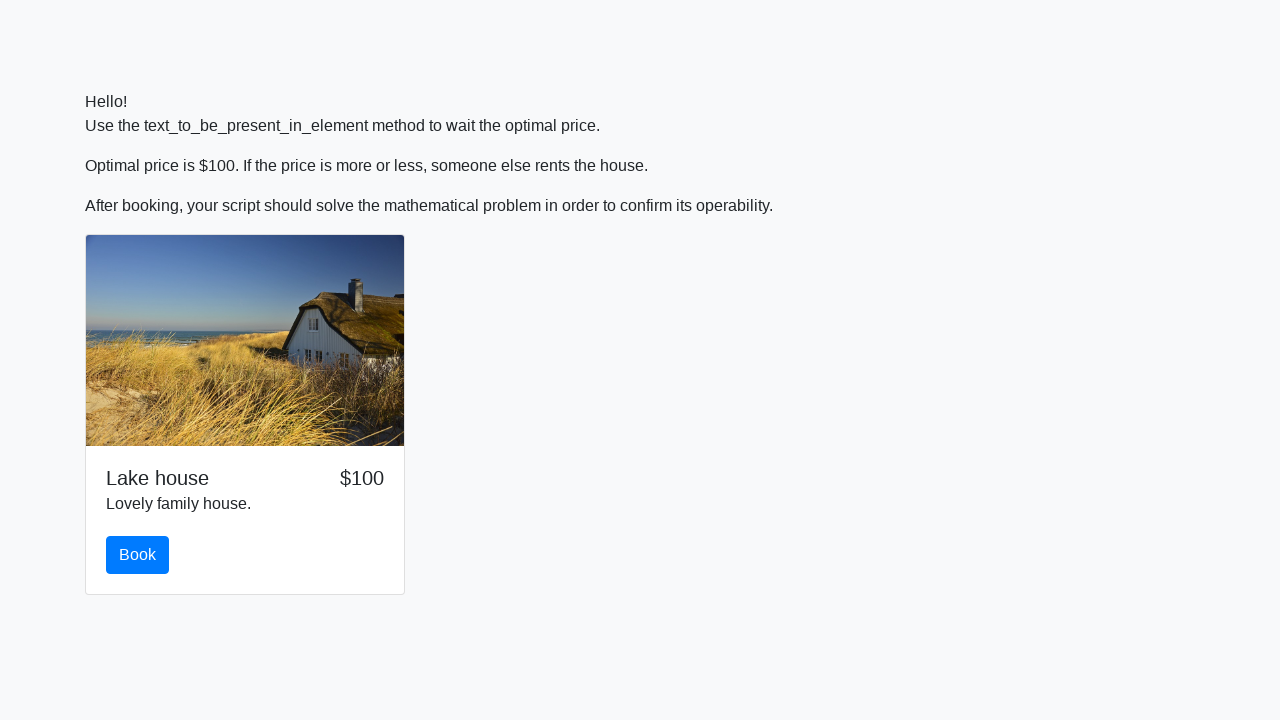

Scrolled book button into view
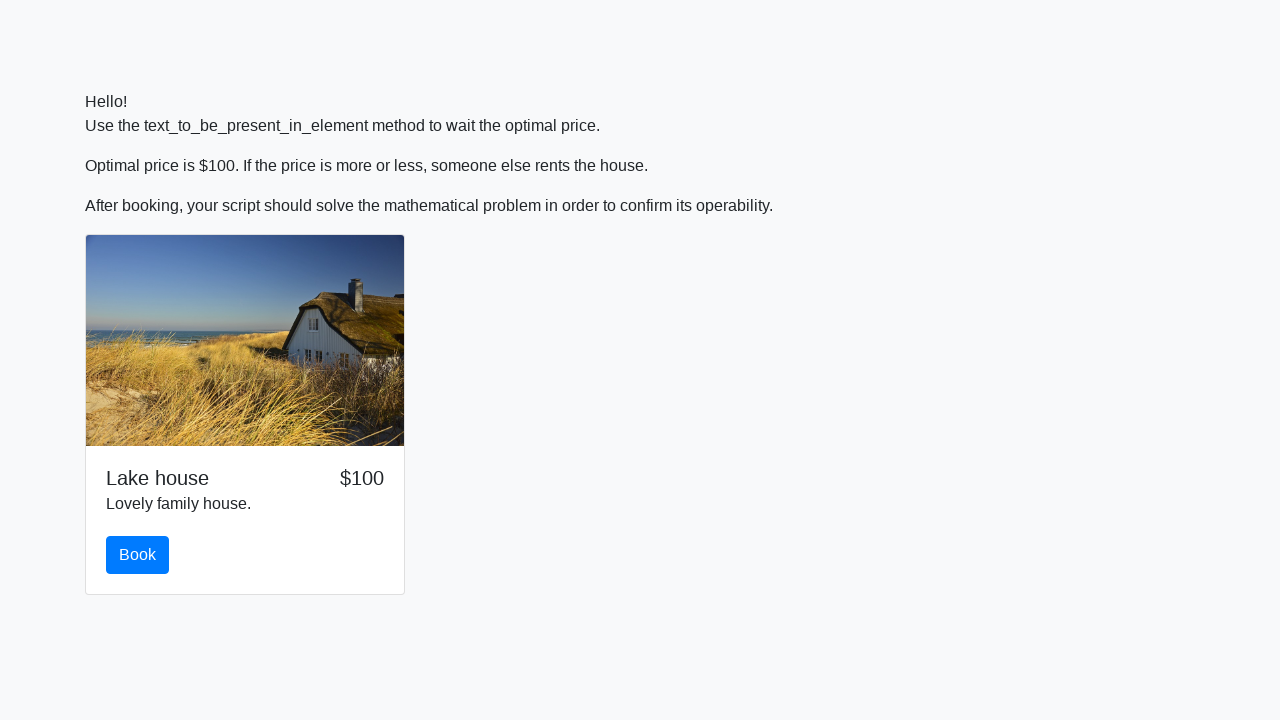

Clicked book button at (138, 555) on #book
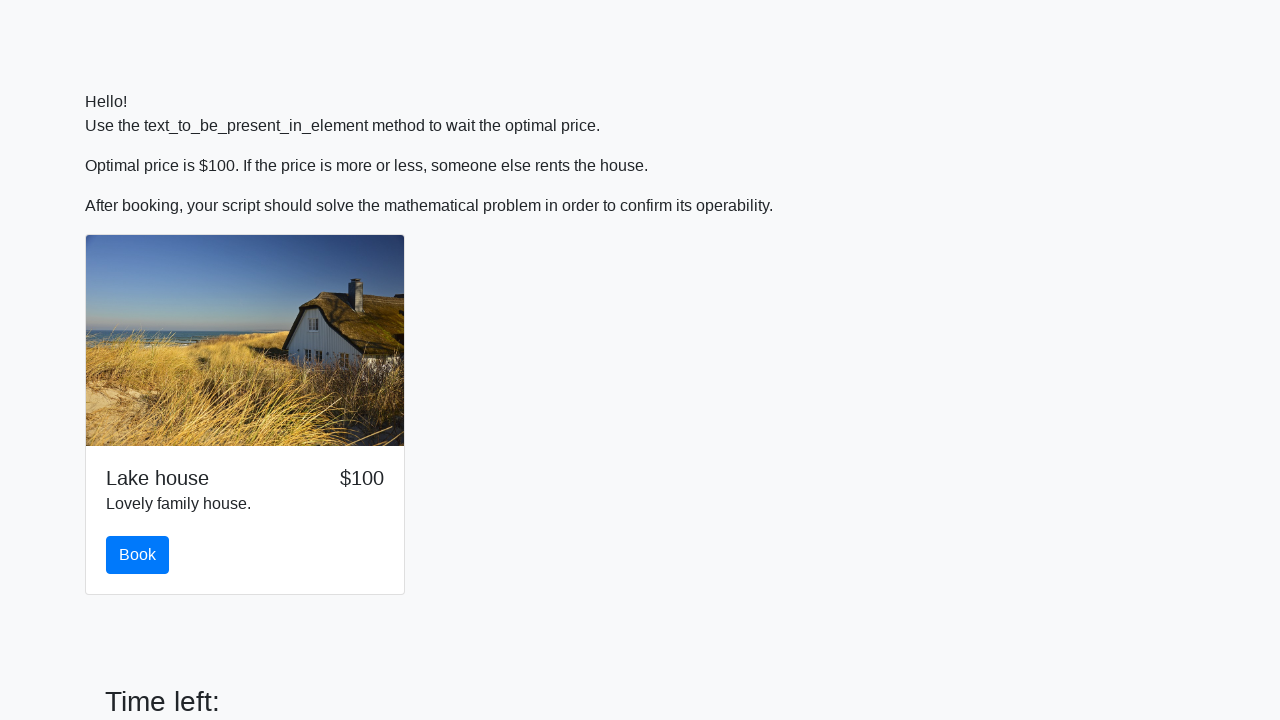

Retrieved input value: 78
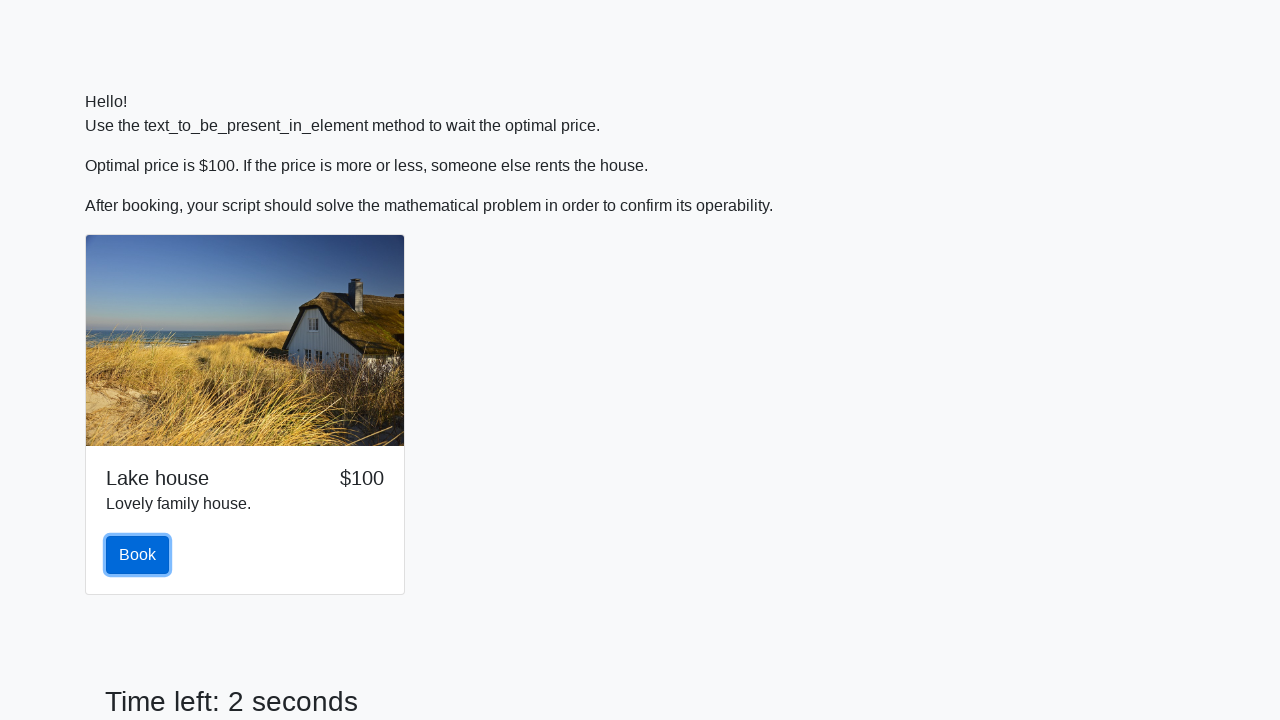

Calculated result: 1.819332720961457
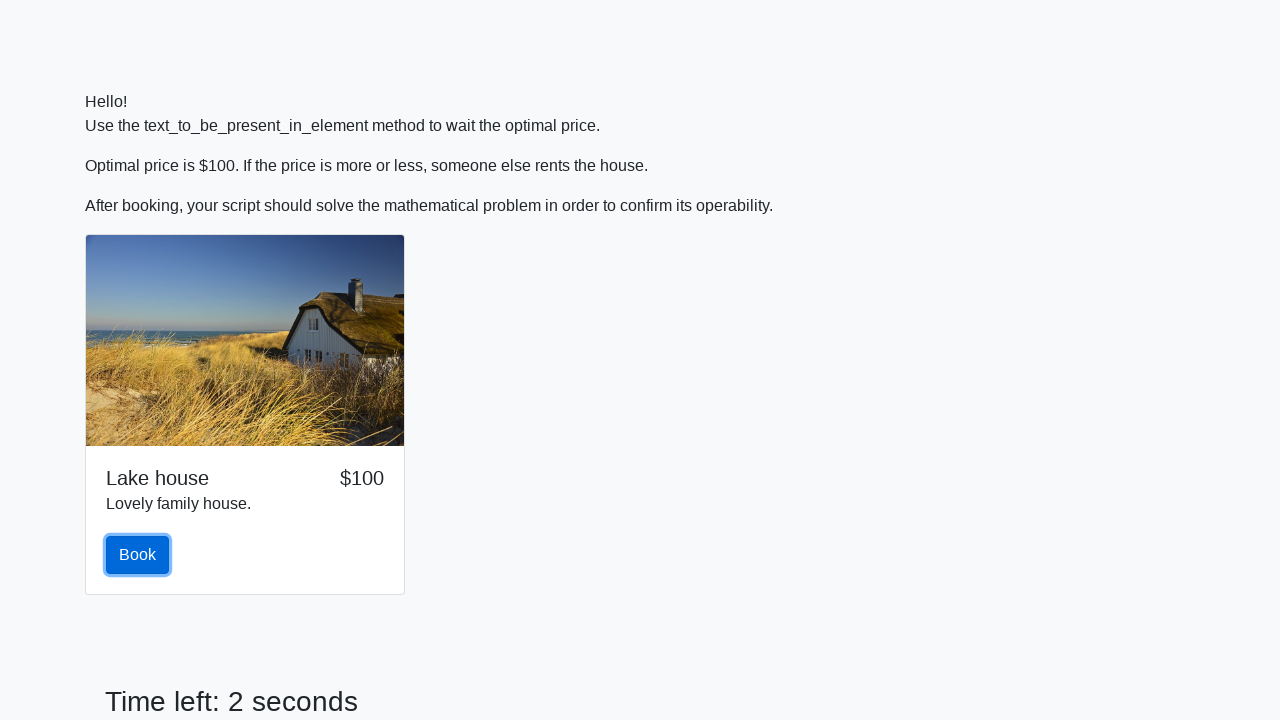

Filled answer field with calculated value on input[type="text"]
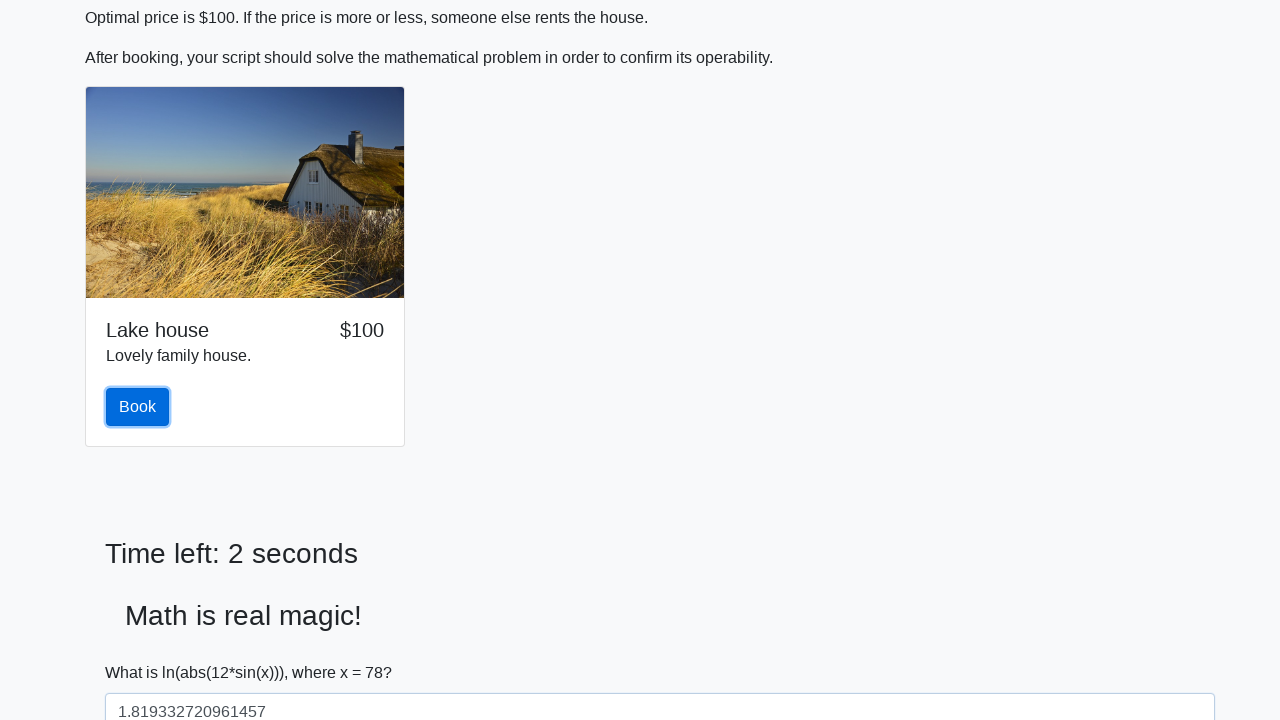

Clicked submit button to send answer at (138, 407) on button.btn
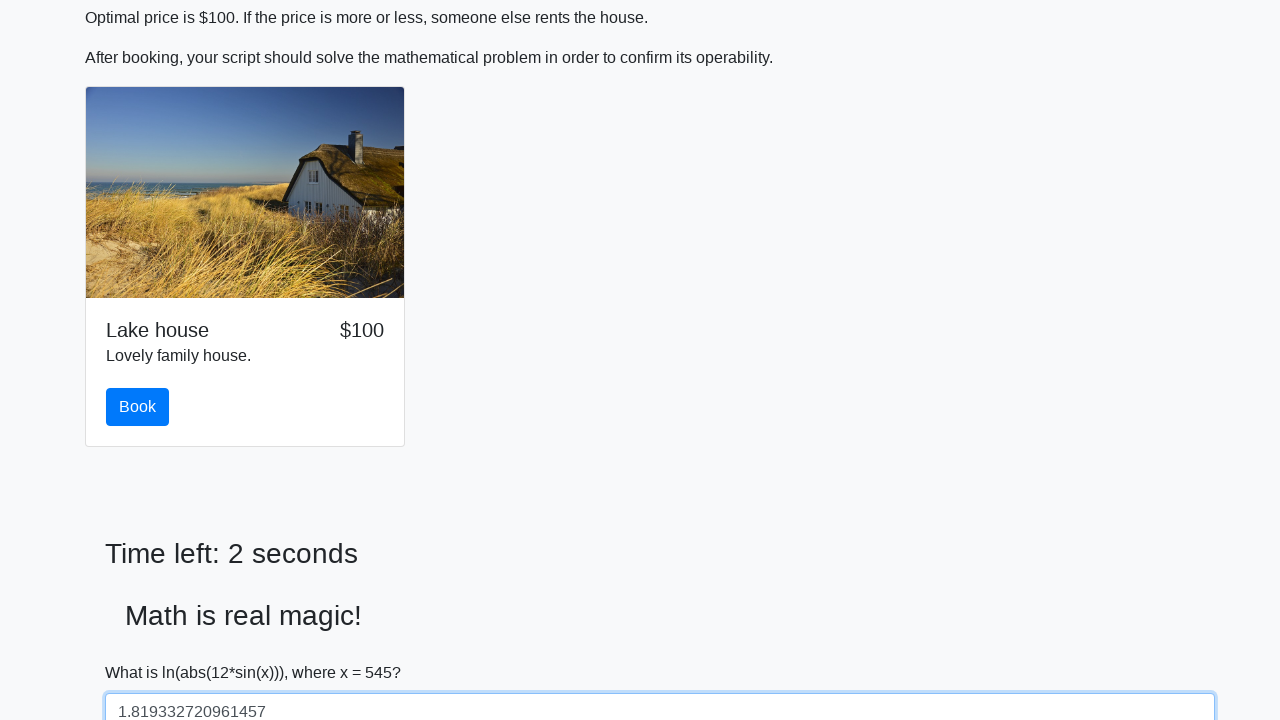

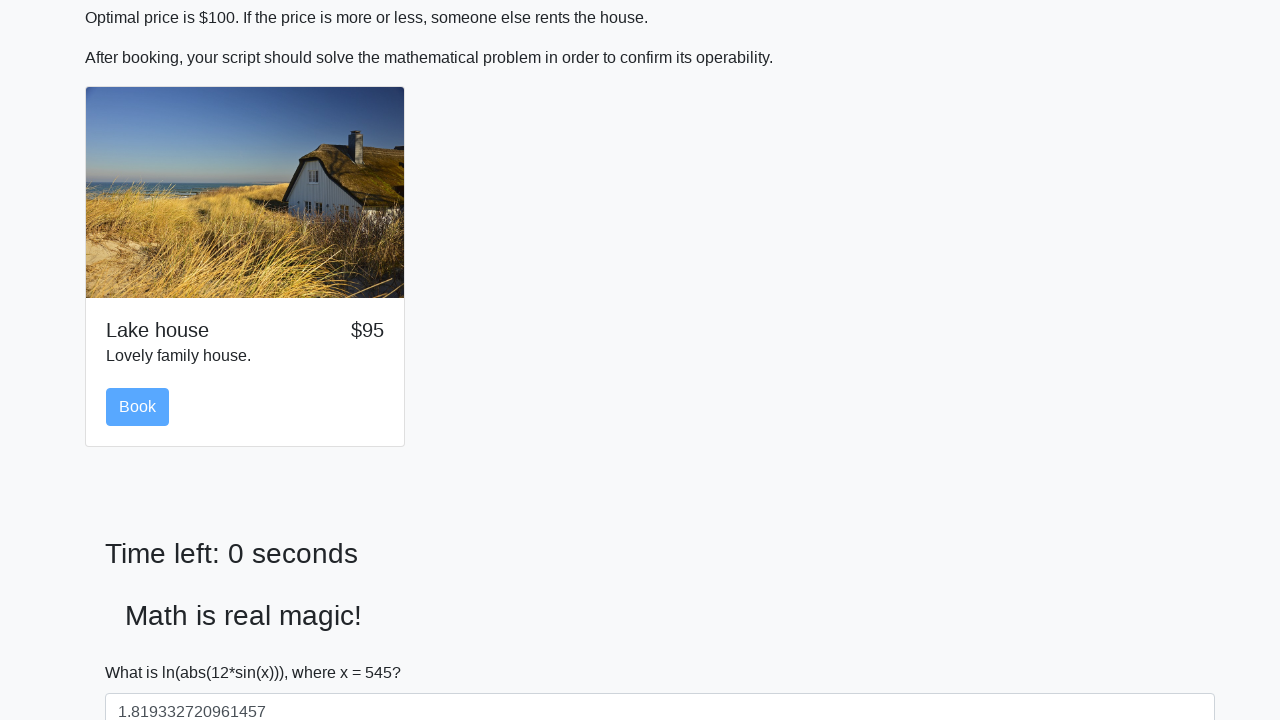